Solves a math captcha by reading a value, calculating the result using a logarithmic formula, and submitting the answer along with checkbox and radio button selections

Starting URL: https://suninjuly.github.io/math.html

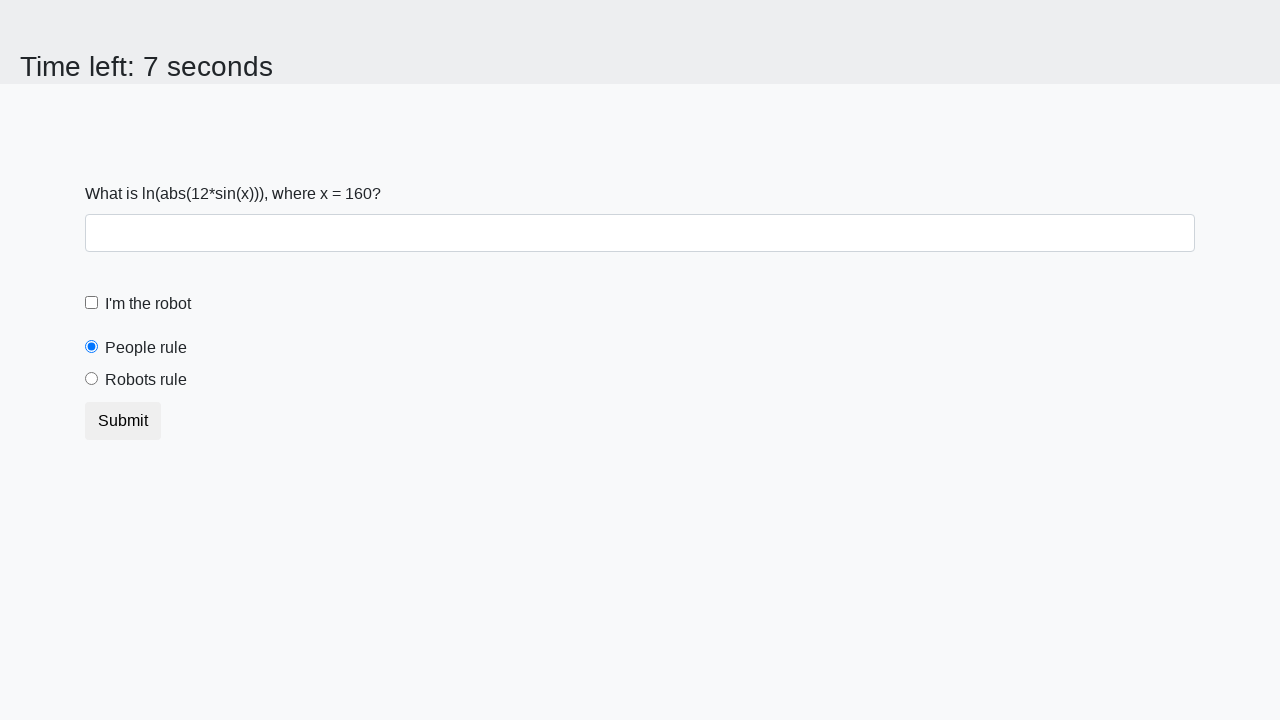

Located the input value element
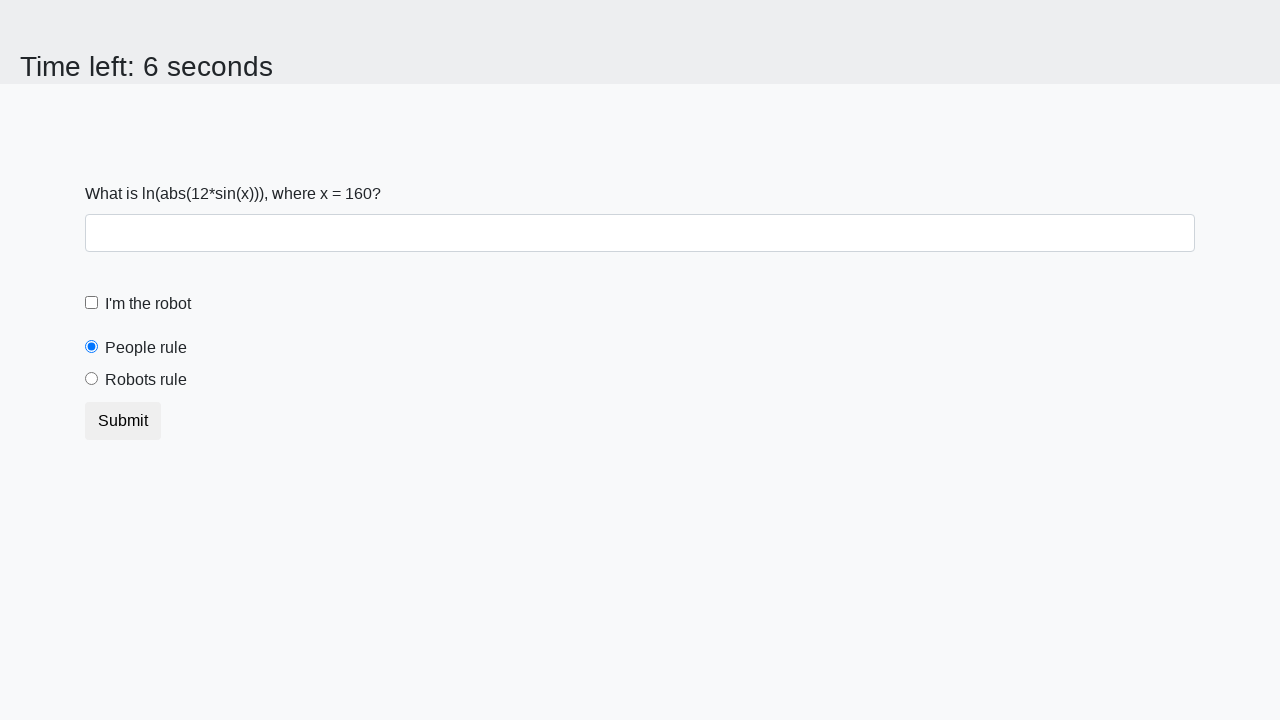

Extracted x value from the math captcha: 160
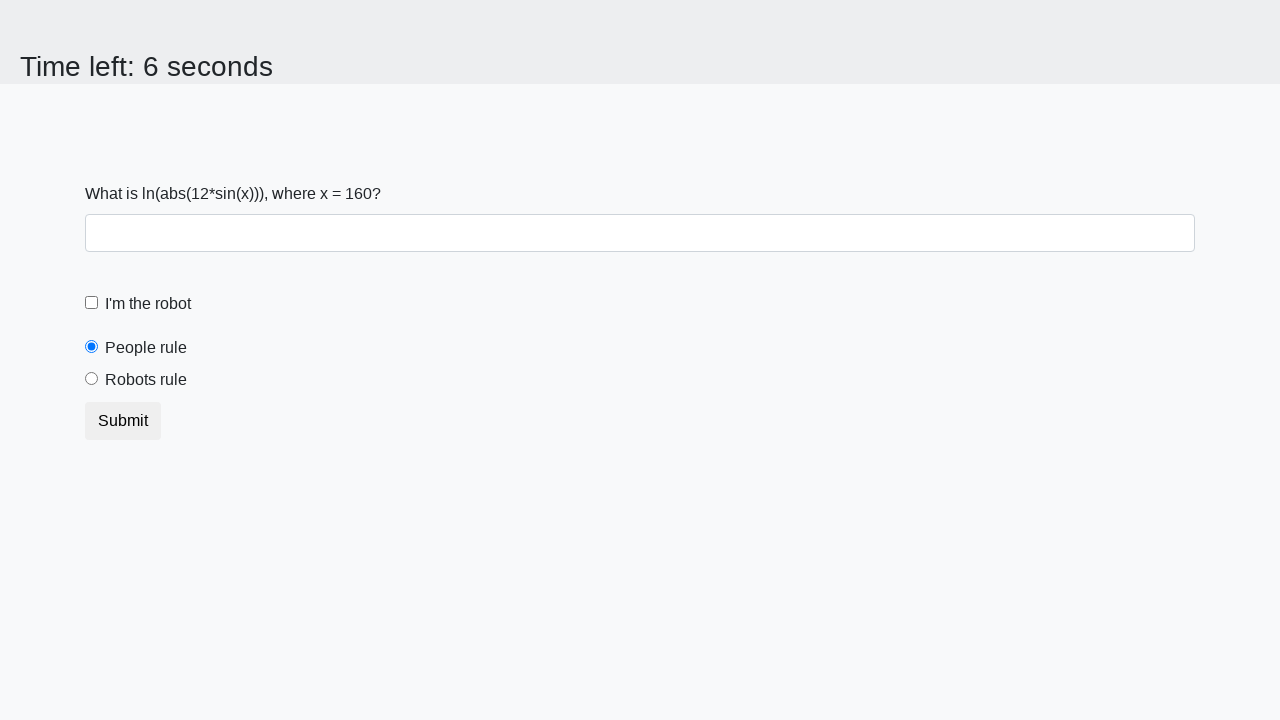

Calculated logarithmic formula result: y = log(|12*sin(160)|) = 0.9681630368110018
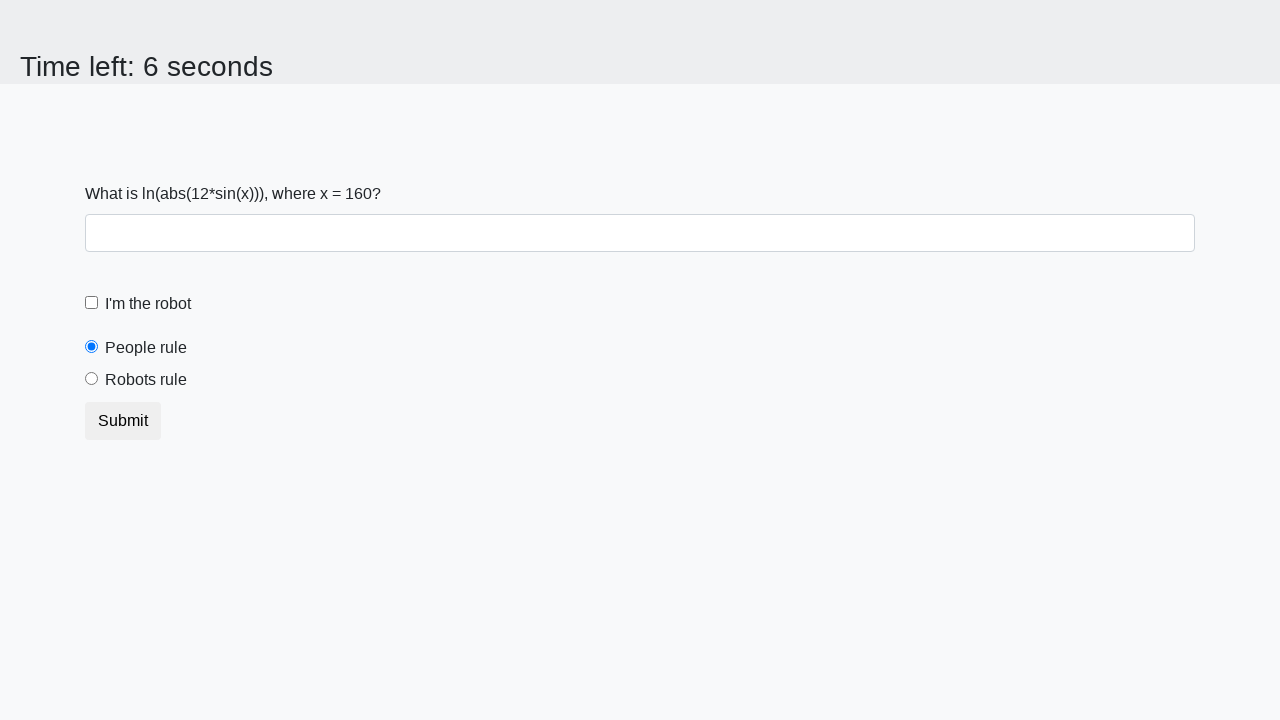

Filled answer field with calculated value: 0.9681630368110018 on #answer
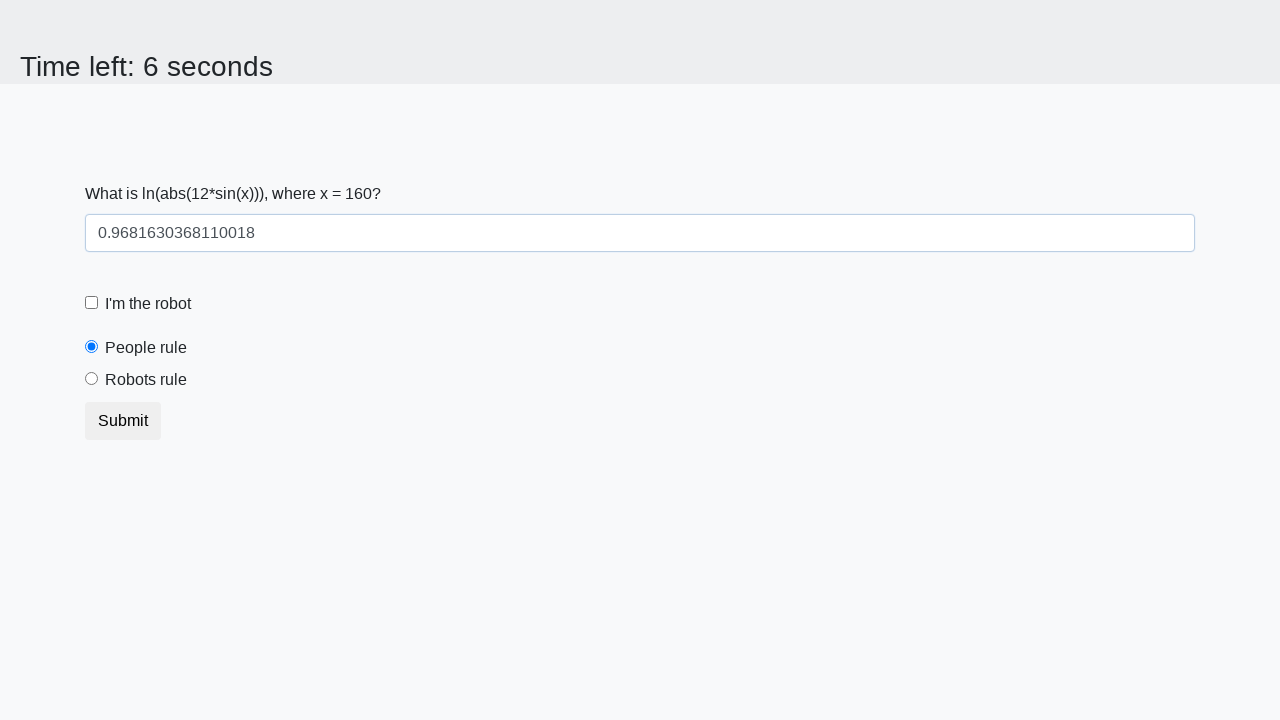

Checked the 'I'm not a robot' checkbox at (92, 303) on #robotCheckbox
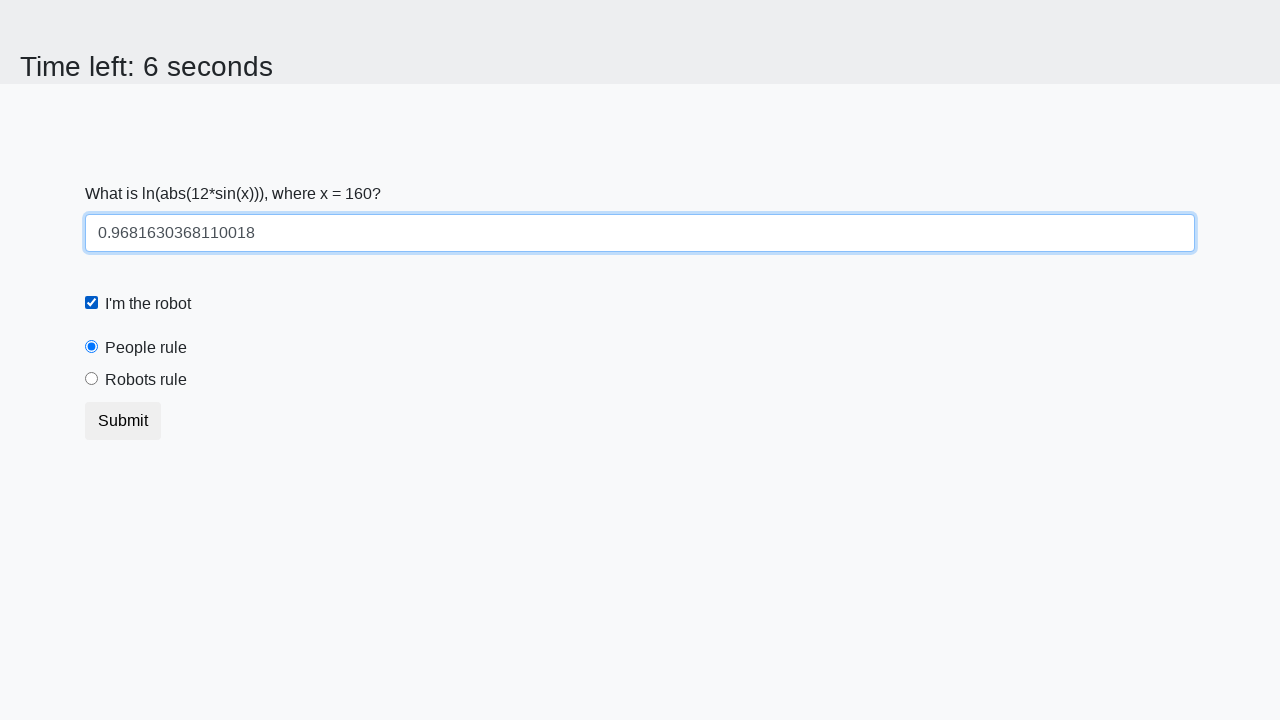

Selected the 'robots rule' radio button at (92, 379) on #robotsRule
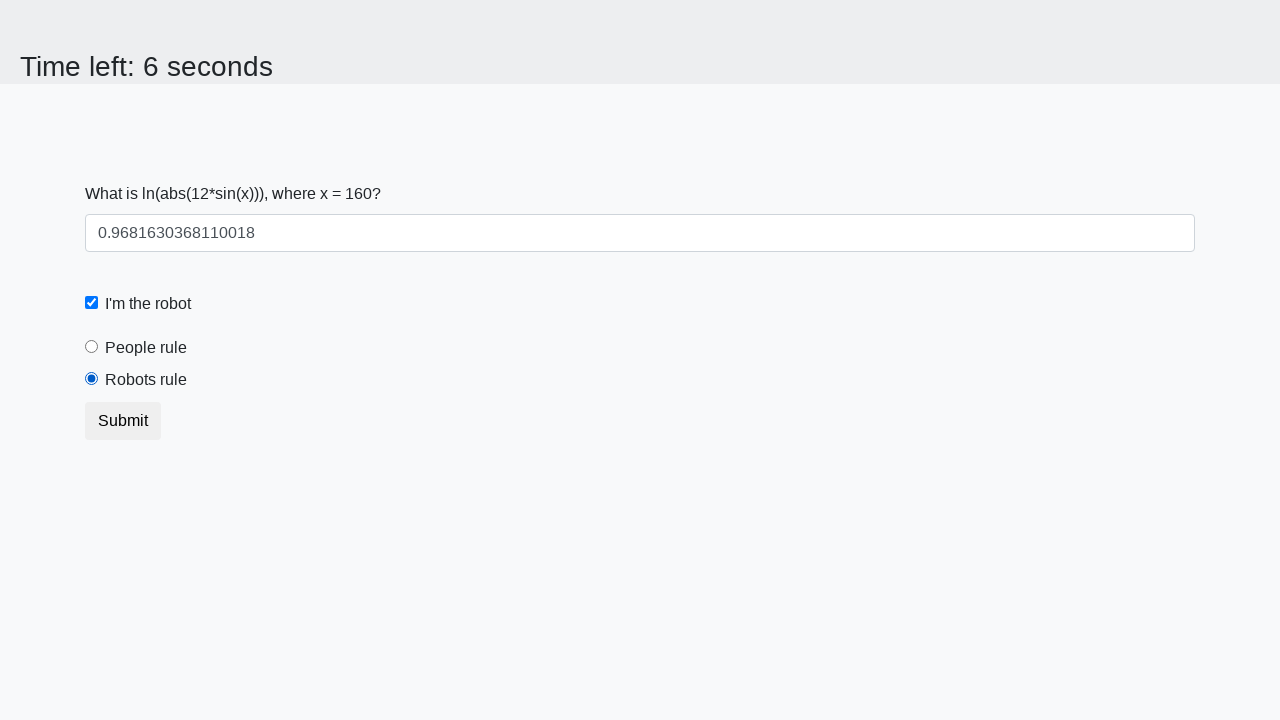

Clicked submit button to complete the math captcha at (123, 421) on button[type='submit']
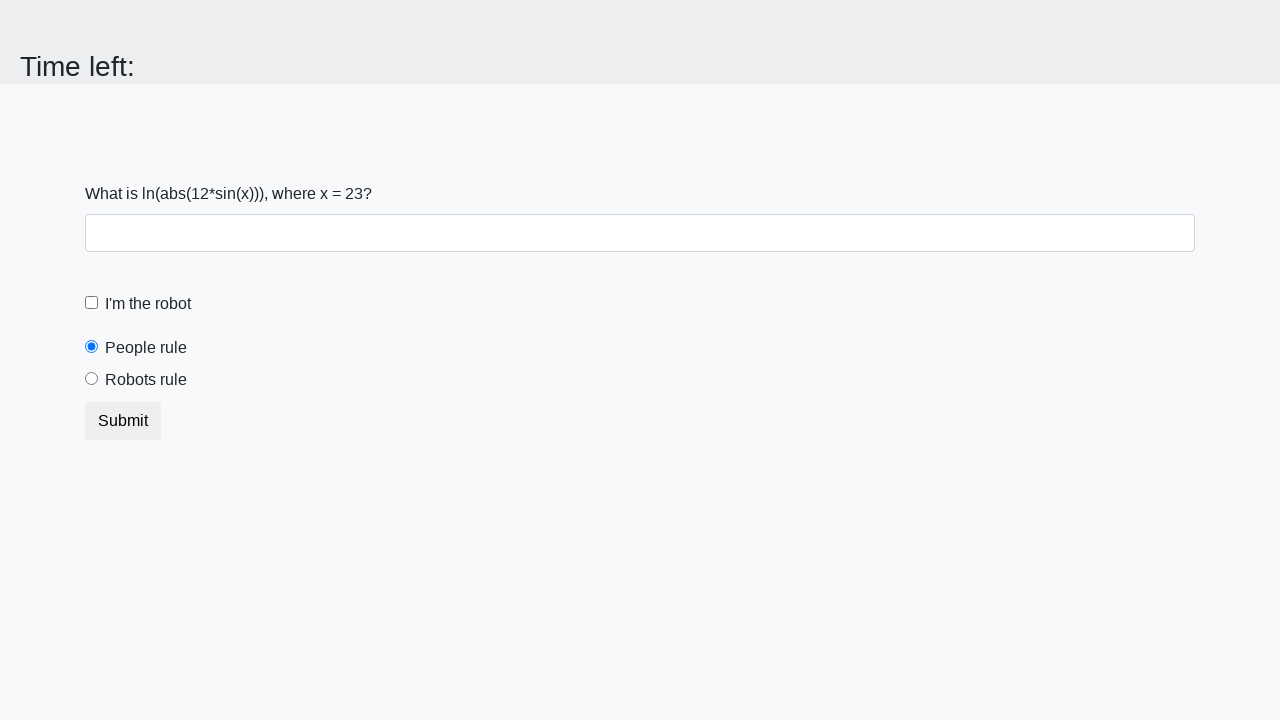

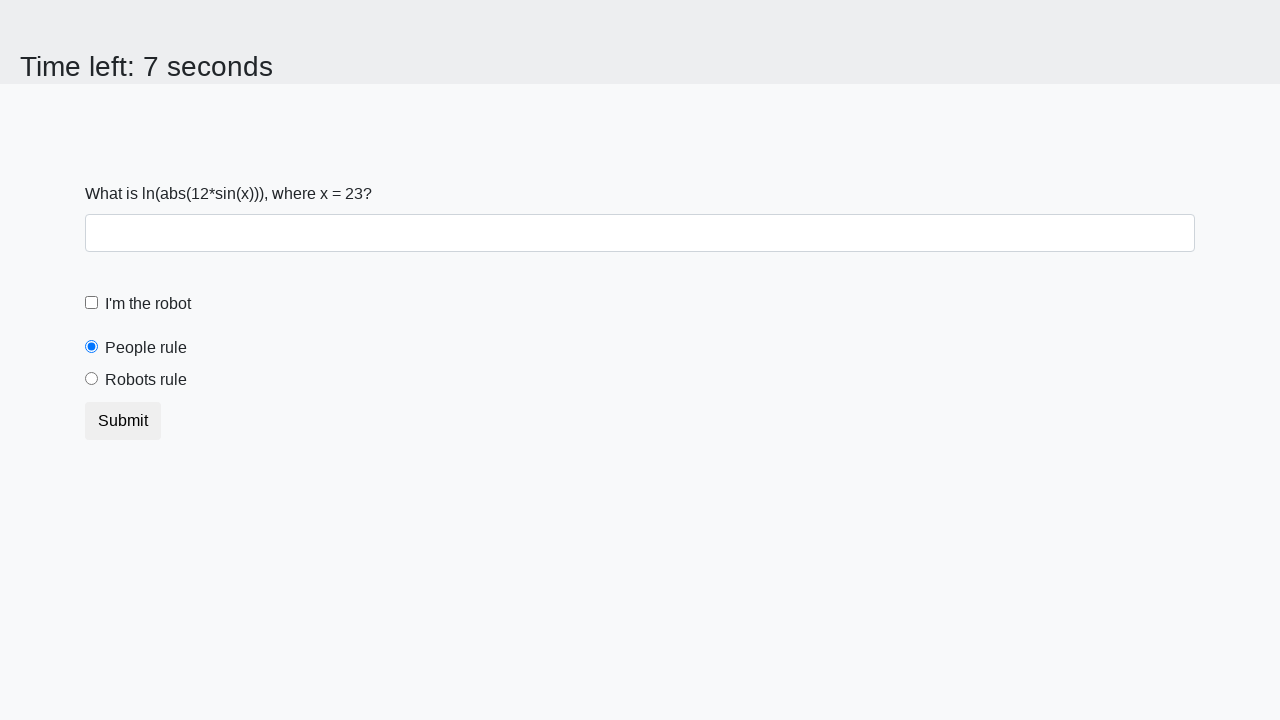